Opens the OrangeHRM demo website and waits for the page to load. This is a minimal test that verifies the page is accessible.

Starting URL: https://opensource-demo.orangehrmlive.com/

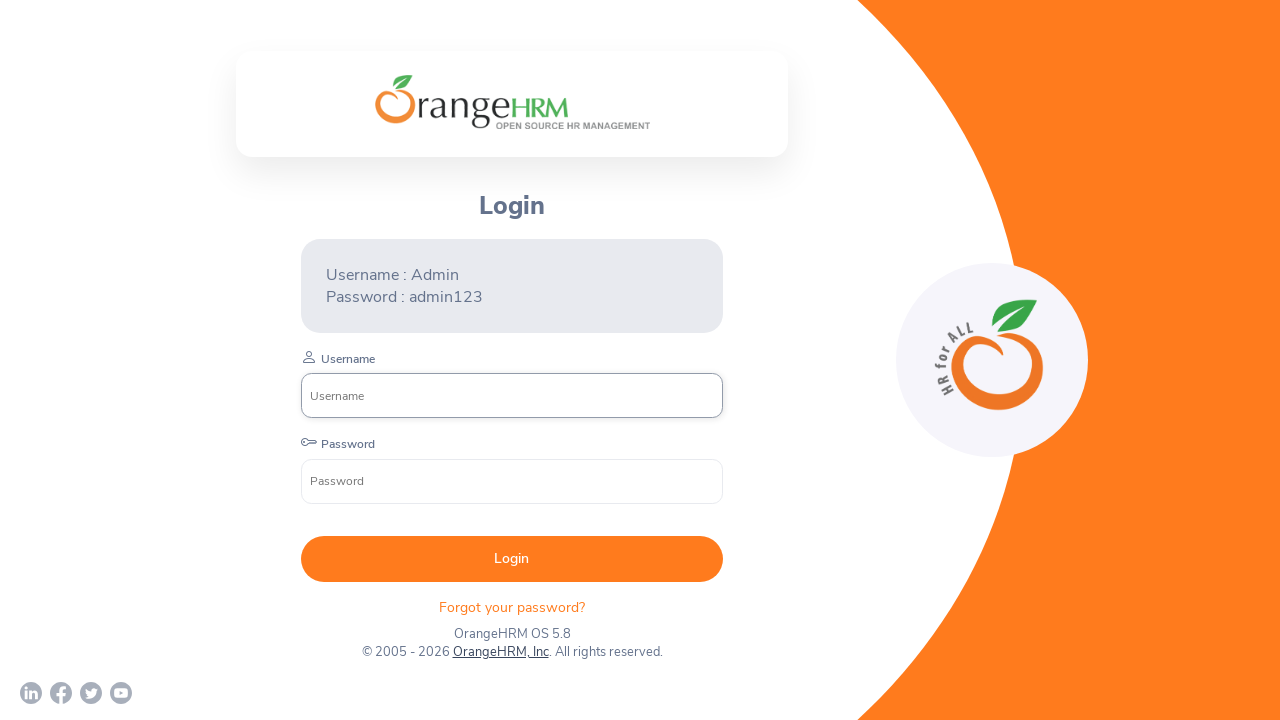

Navigated to OrangeHRM demo website
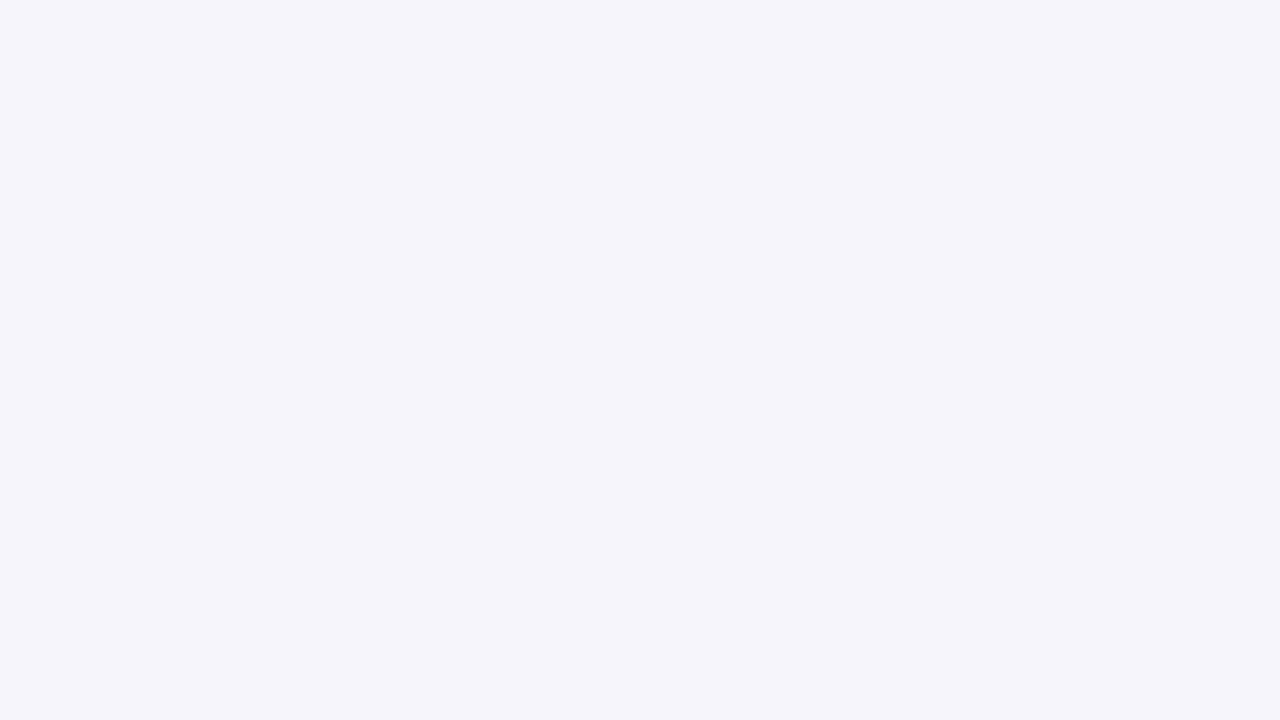

Login form loaded - username input field is visible
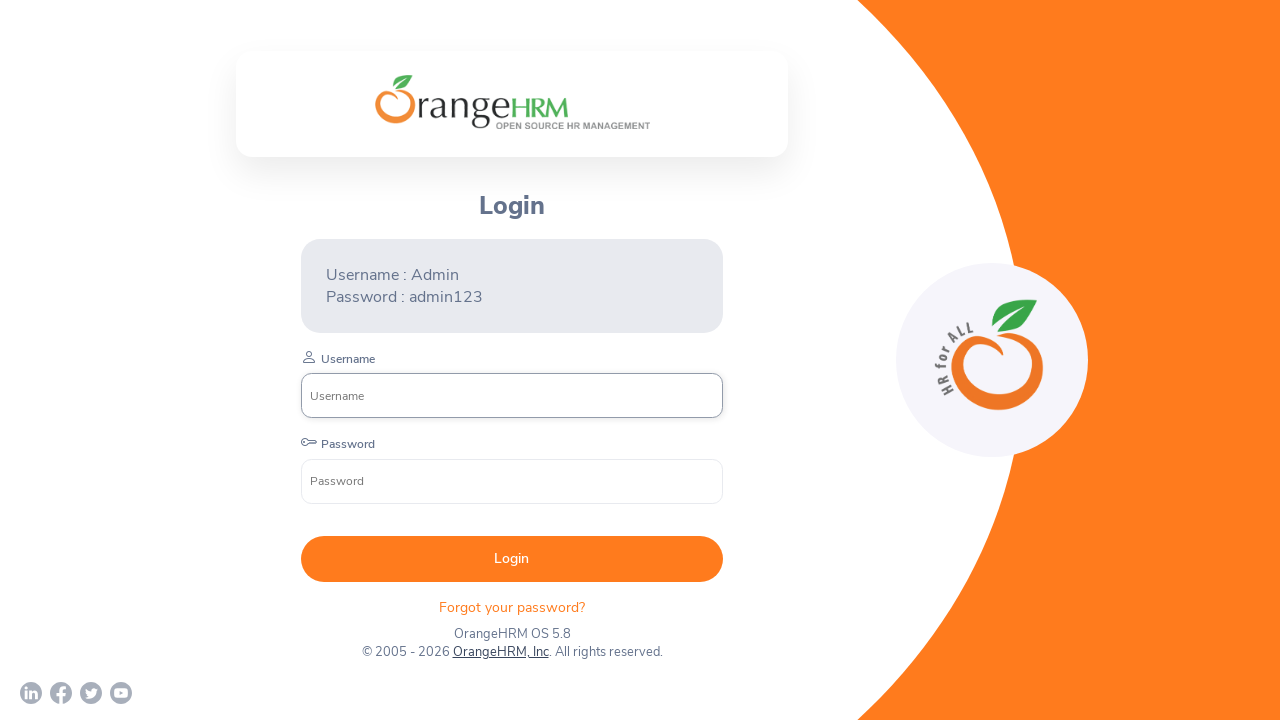

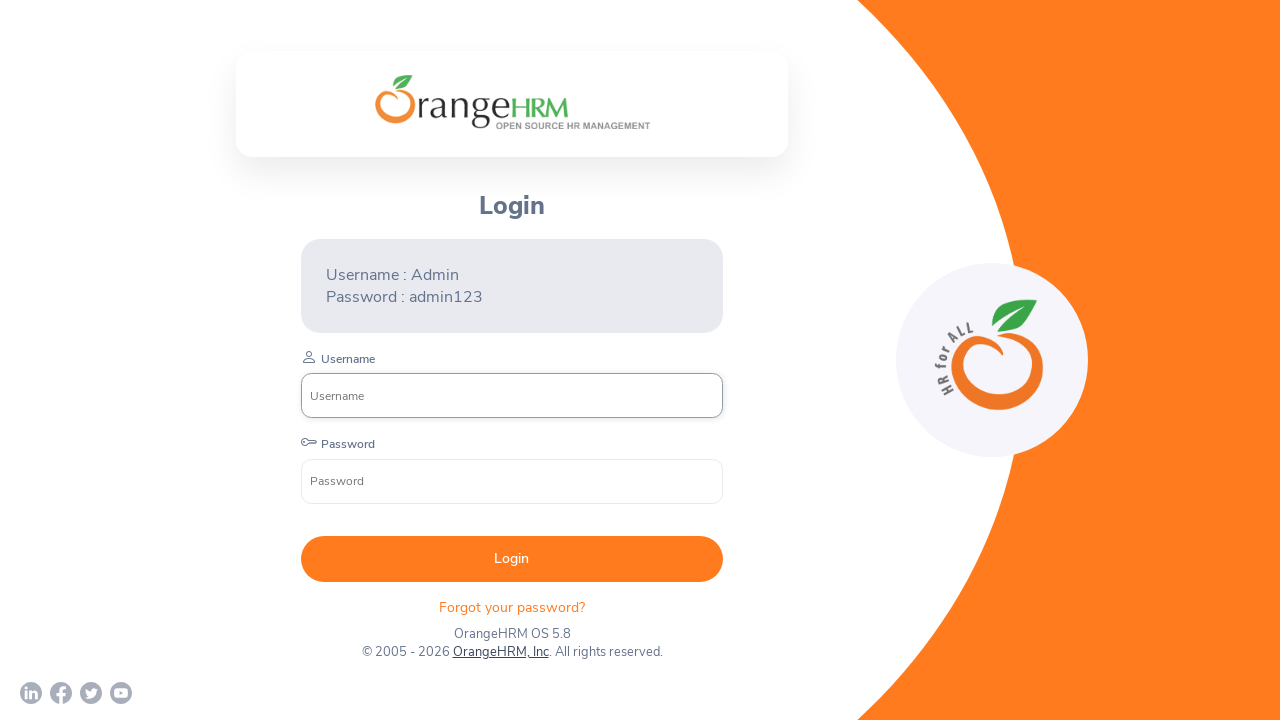